Tests opting out of A/B tests by adding an opt-out cookie before visiting the test page

Starting URL: http://the-internet.herokuapp.com

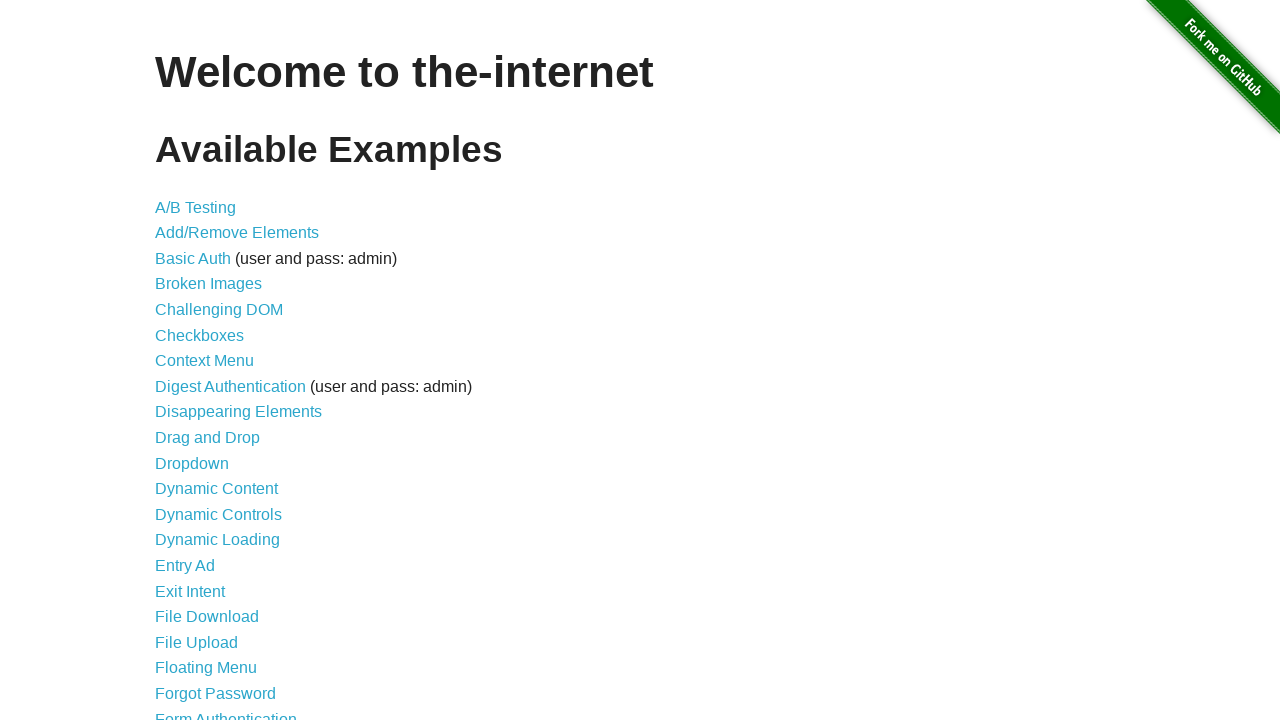

Added optimizelyOptOut cookie to opt out of A/B tests
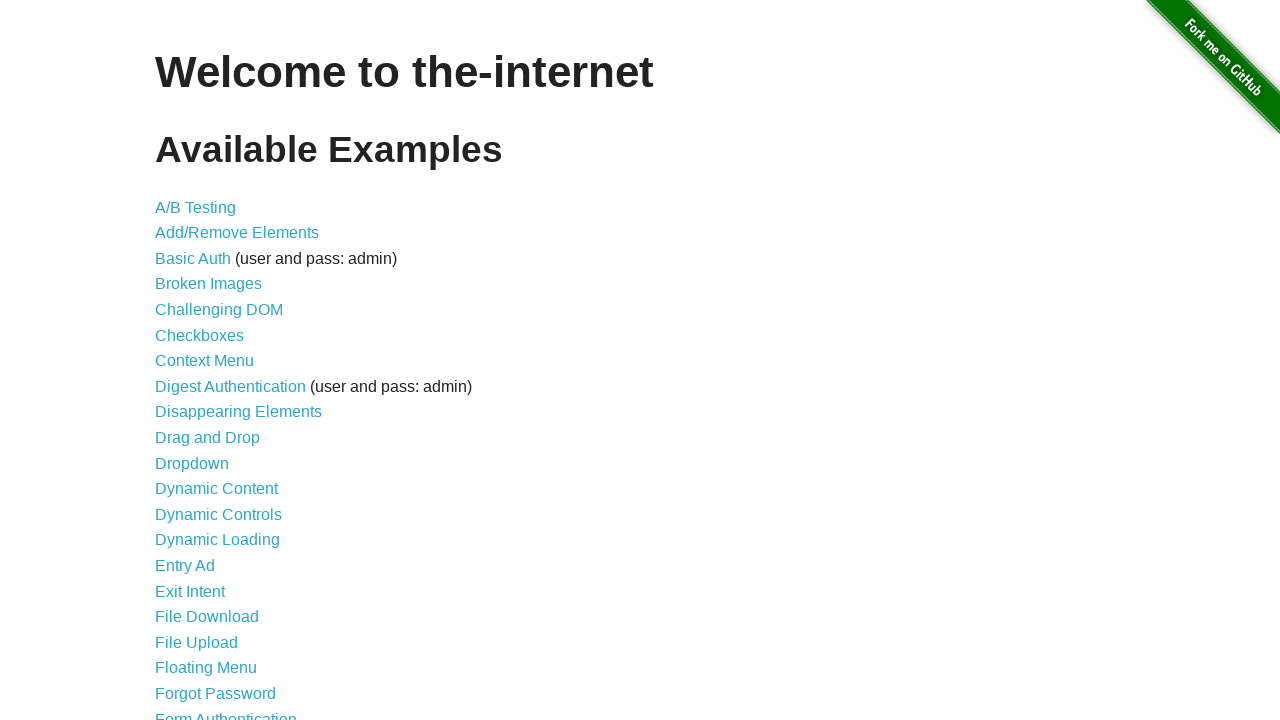

Navigated to A/B test page
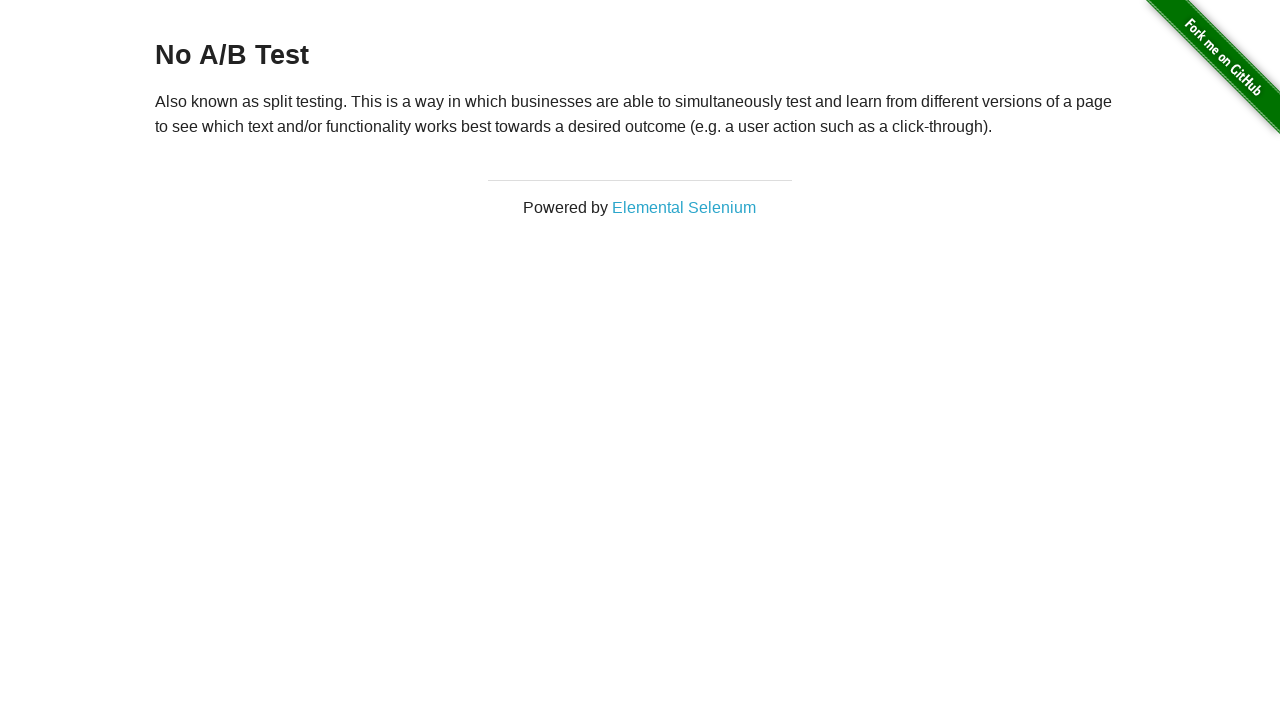

Retrieved heading text from page
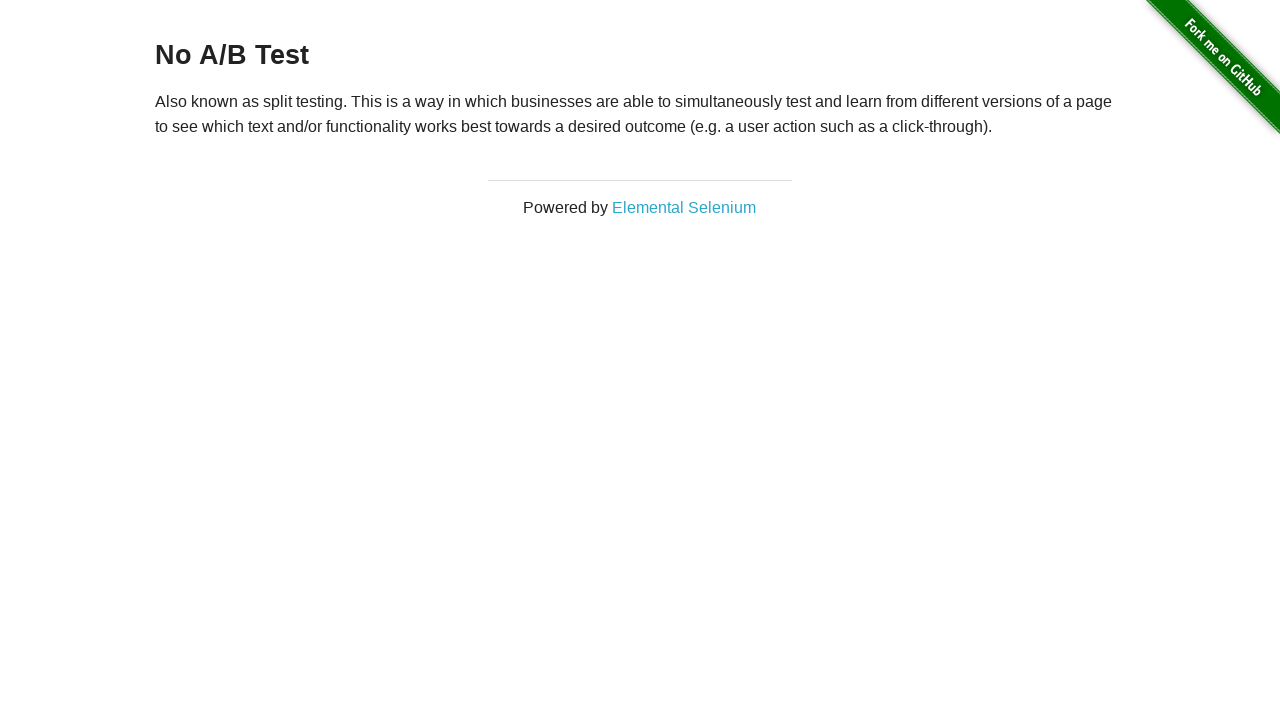

Verified heading text is 'No A/B Test', confirming opt-out was successful
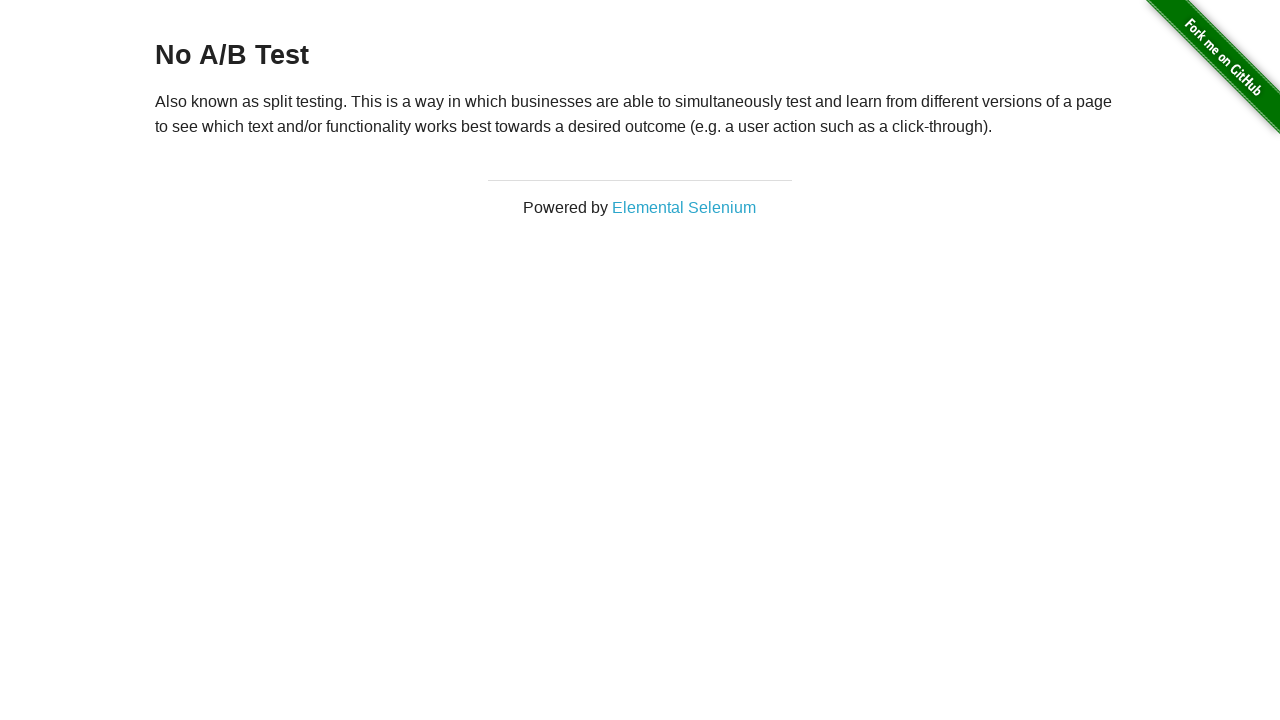

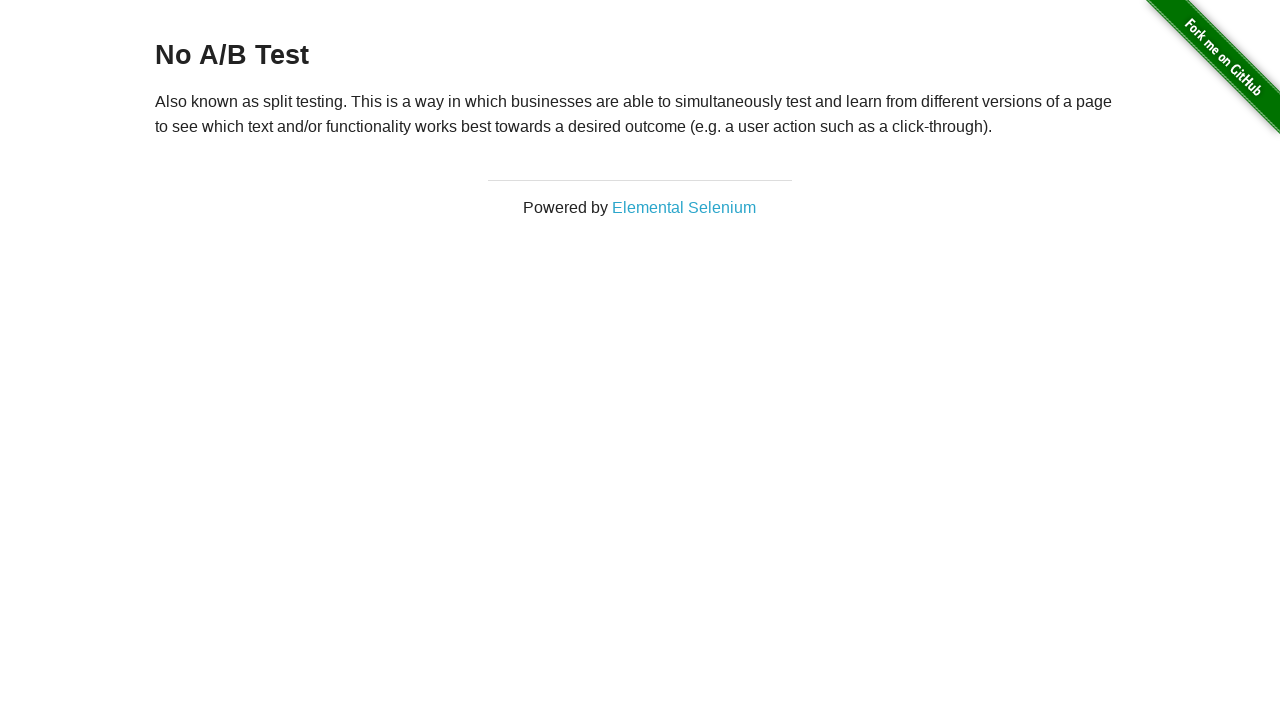